Tests browser zoom functionality by changing the zoom level of the page to different percentages

Starting URL: https://academy.swaroopnadella.com/

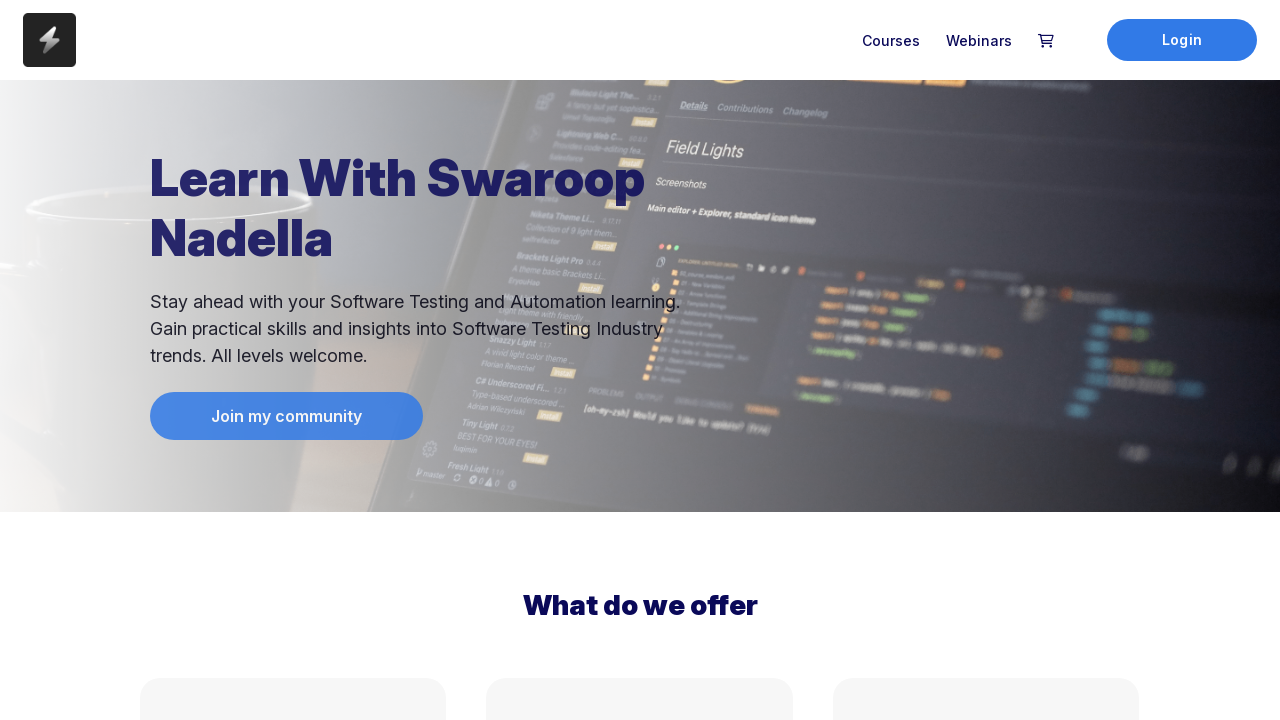

Set page zoom level to 50%
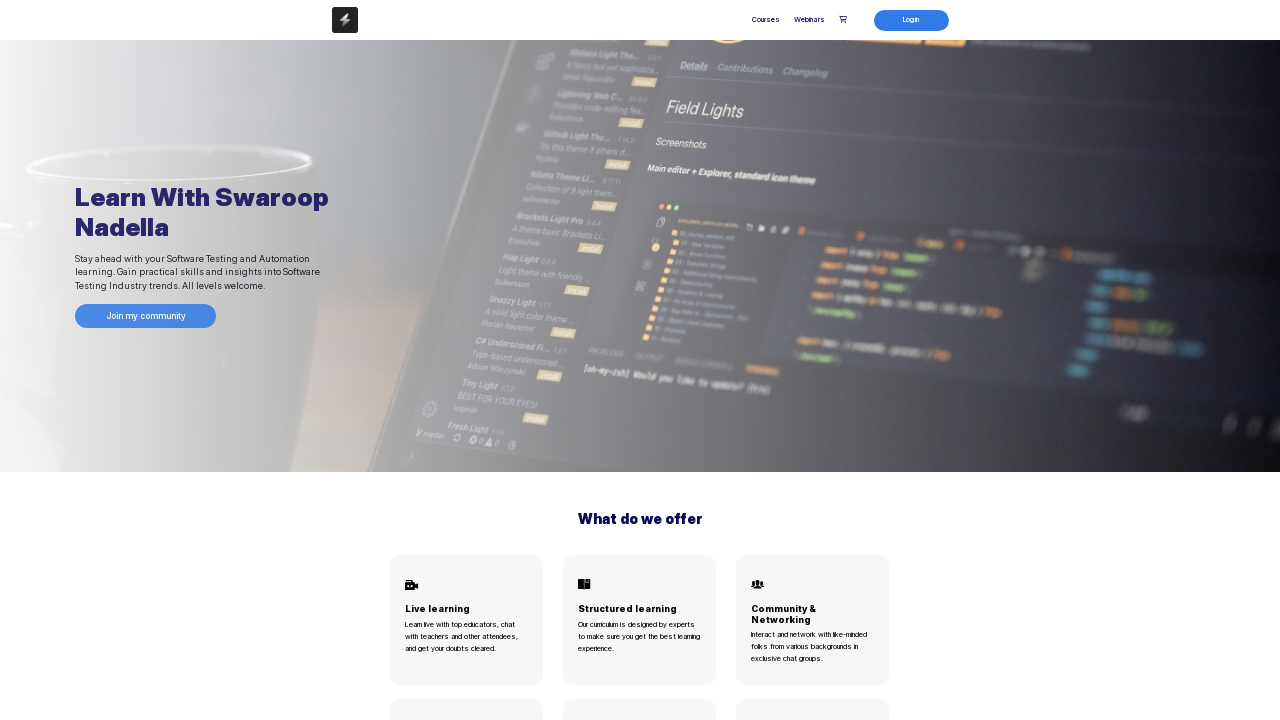

Set page zoom level to 150%
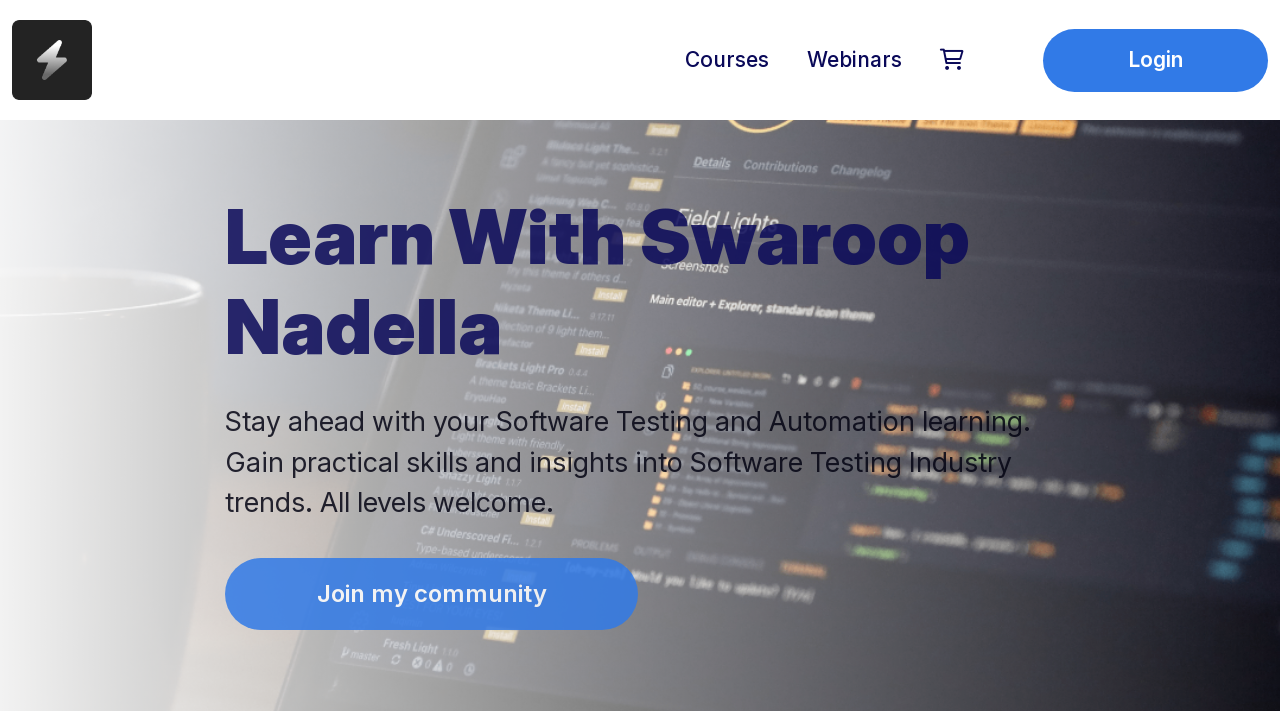

Set page zoom level to 200%
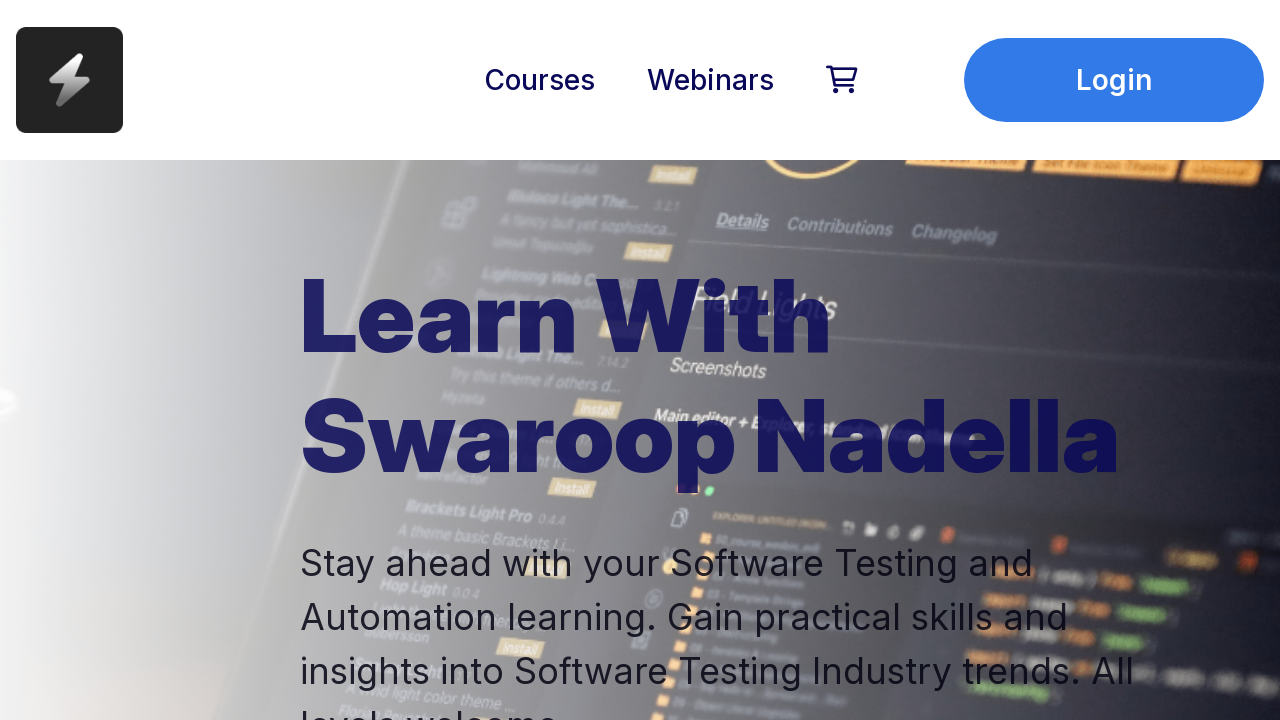

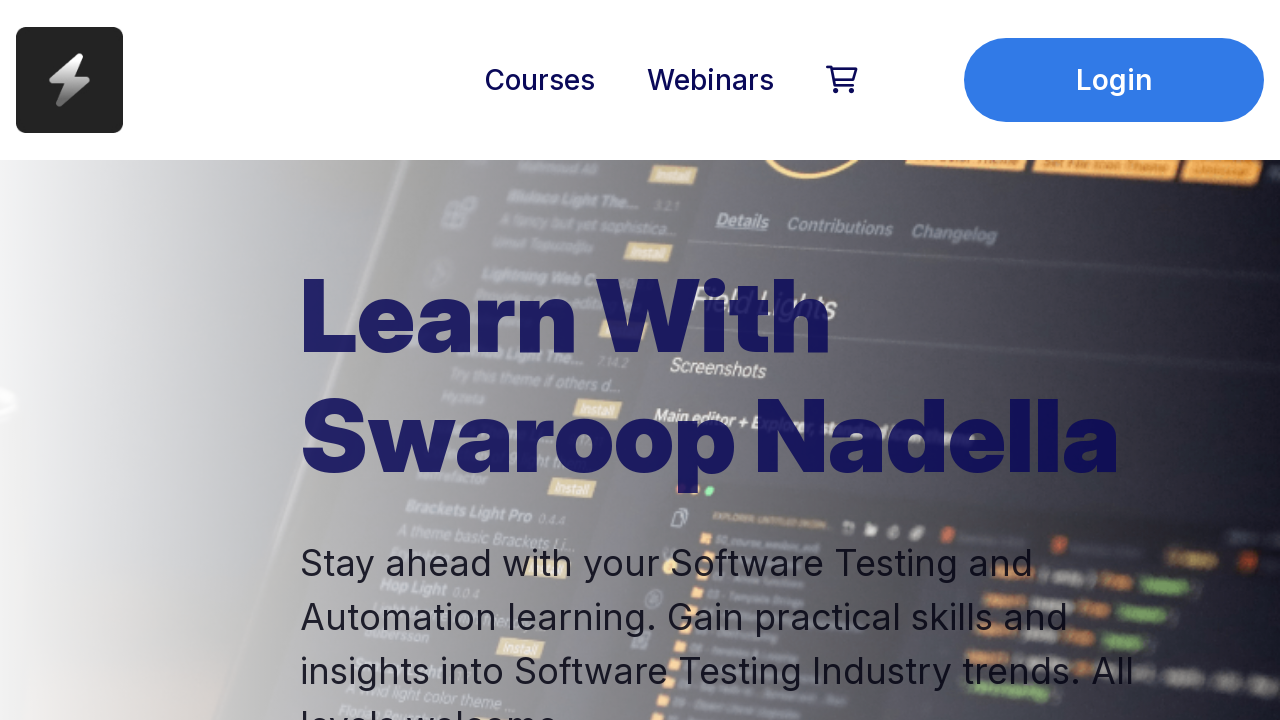